Tests context menu navigation by right-clicking on an element and navigating through multiple nested menu levels

Starting URL: https://deluxe-menu.com/popup-mode-sample.html

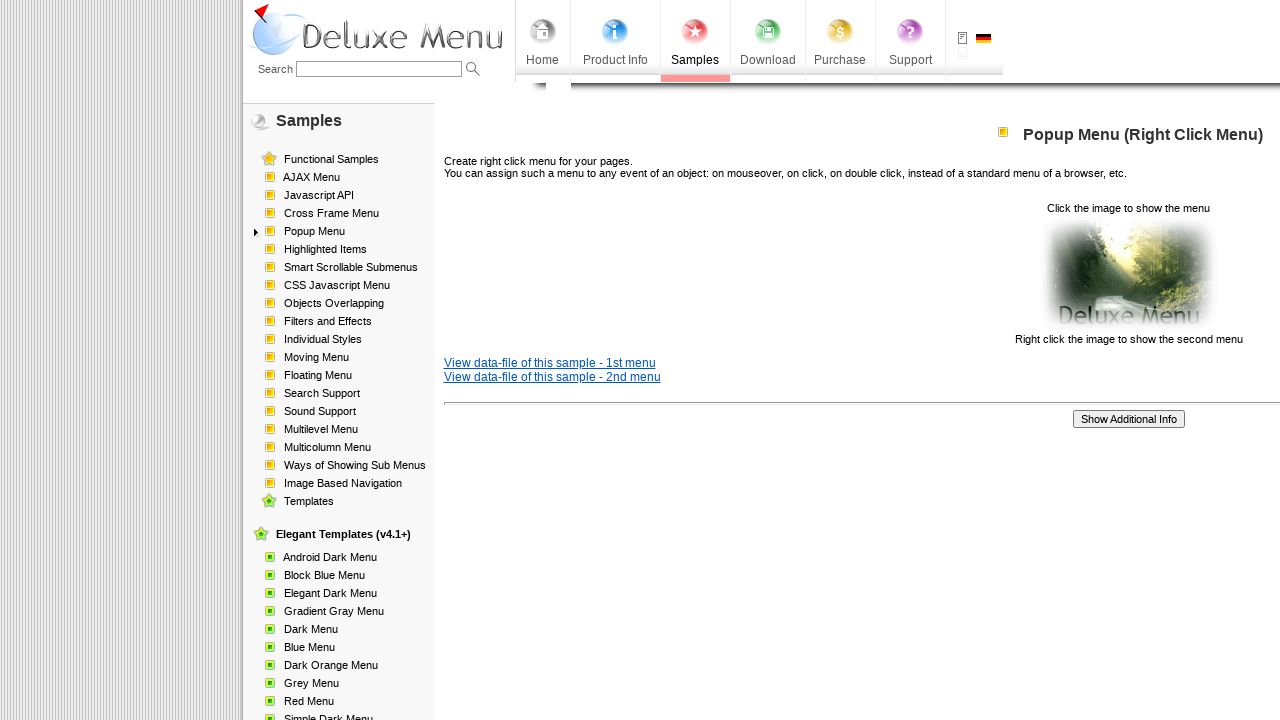

Navigated to context menu sample page
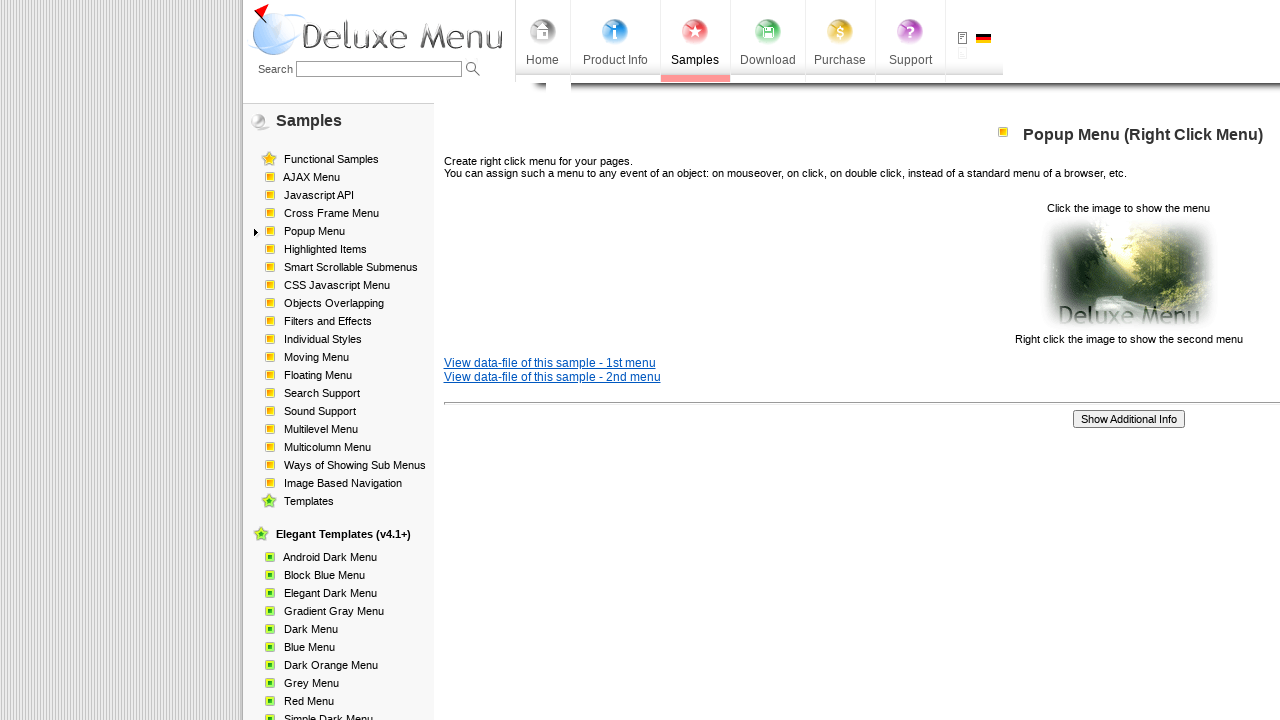

Right-clicked on image to open context menu at (1128, 274) on //tbody/tr/td[3]/p[2]/img
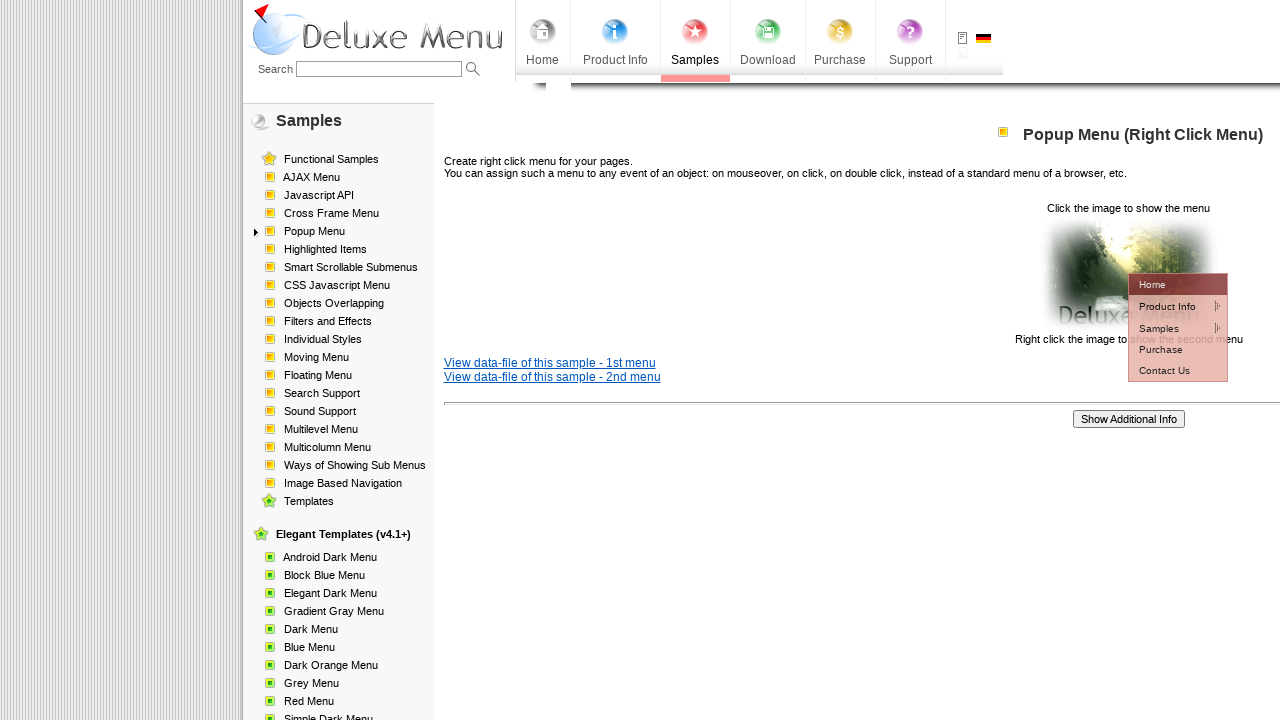

Hovered over first menu item at (1165, 306) on //*[@id="dm2m1i1tdT"]
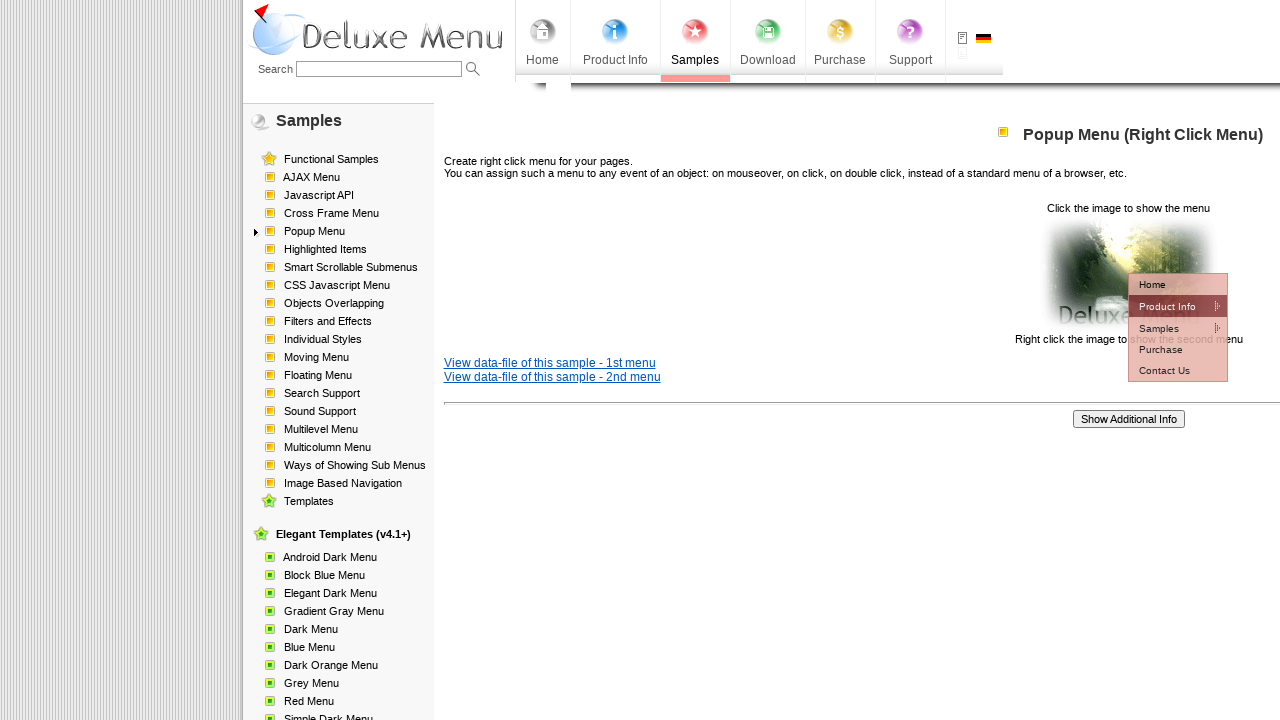

Hovered over second level menu item at (1052, 327) on //*[@id="dm2m2i1tdT"]
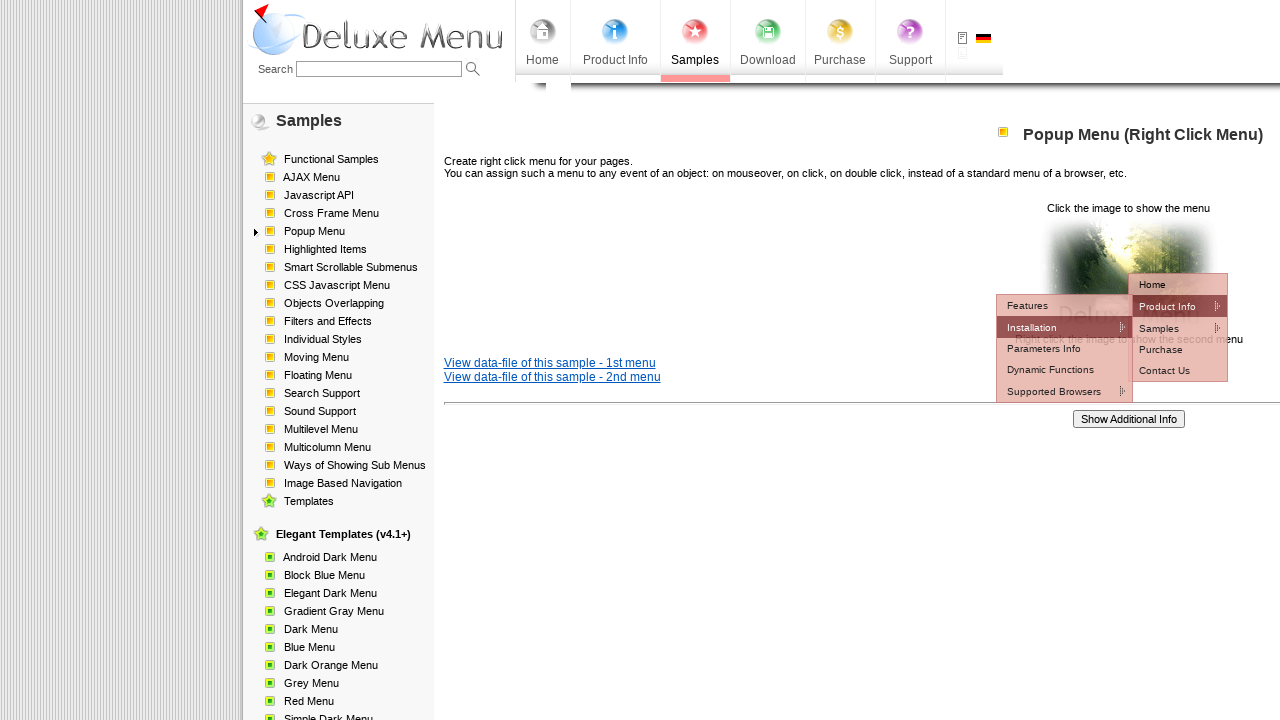

Hovered over third level menu item at (1178, 348) on //*[@id="dm2m3i1tdT"]
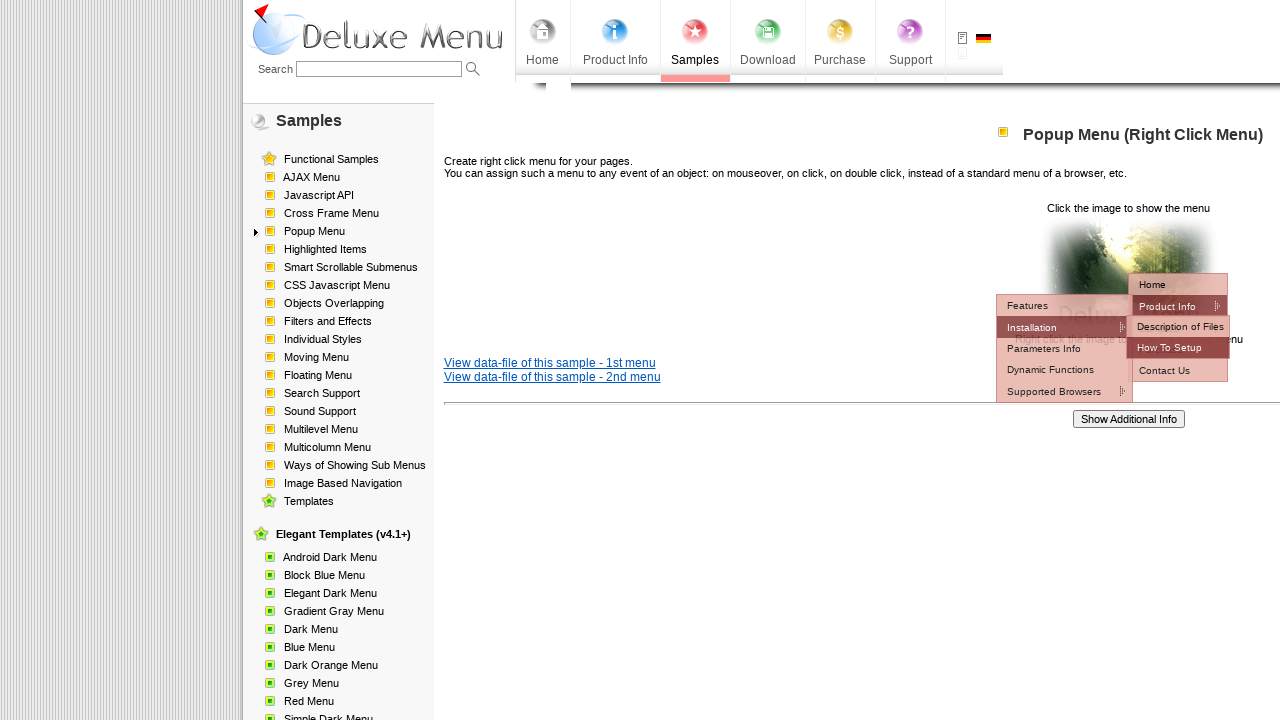

Clicked on final nested menu item at (1178, 348) on //*[@id="dm2m3i1tdT"]
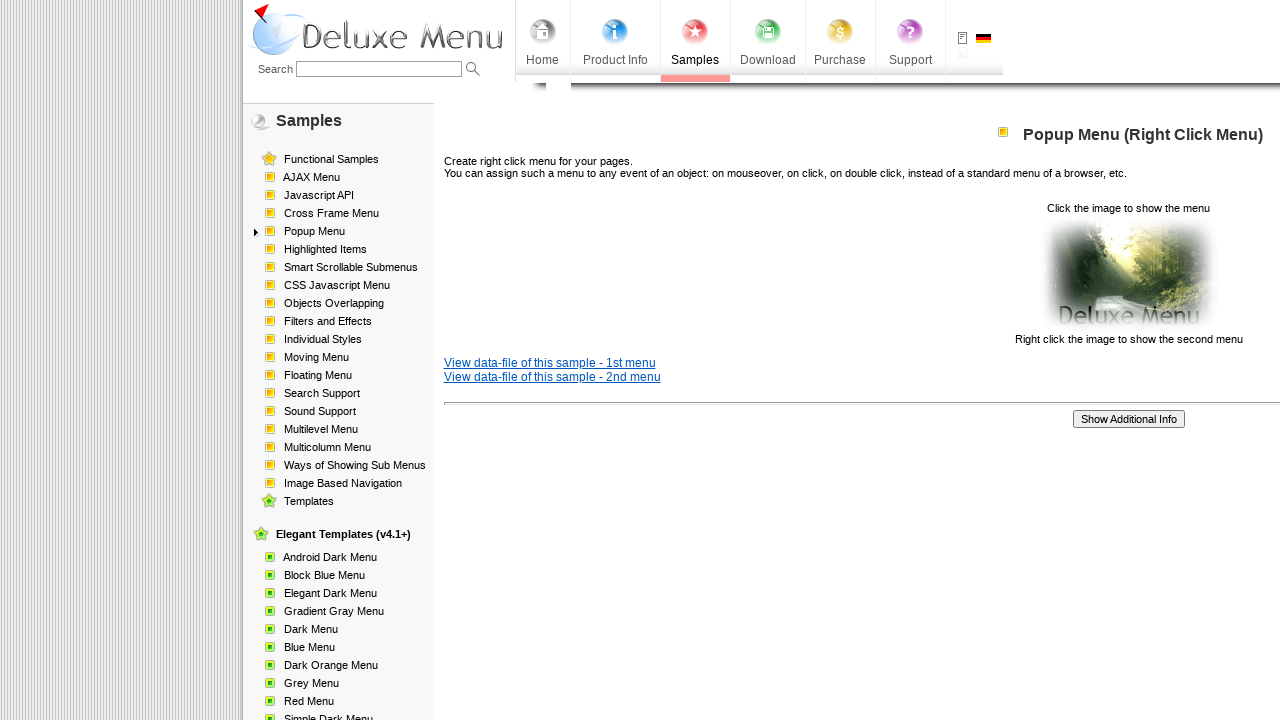

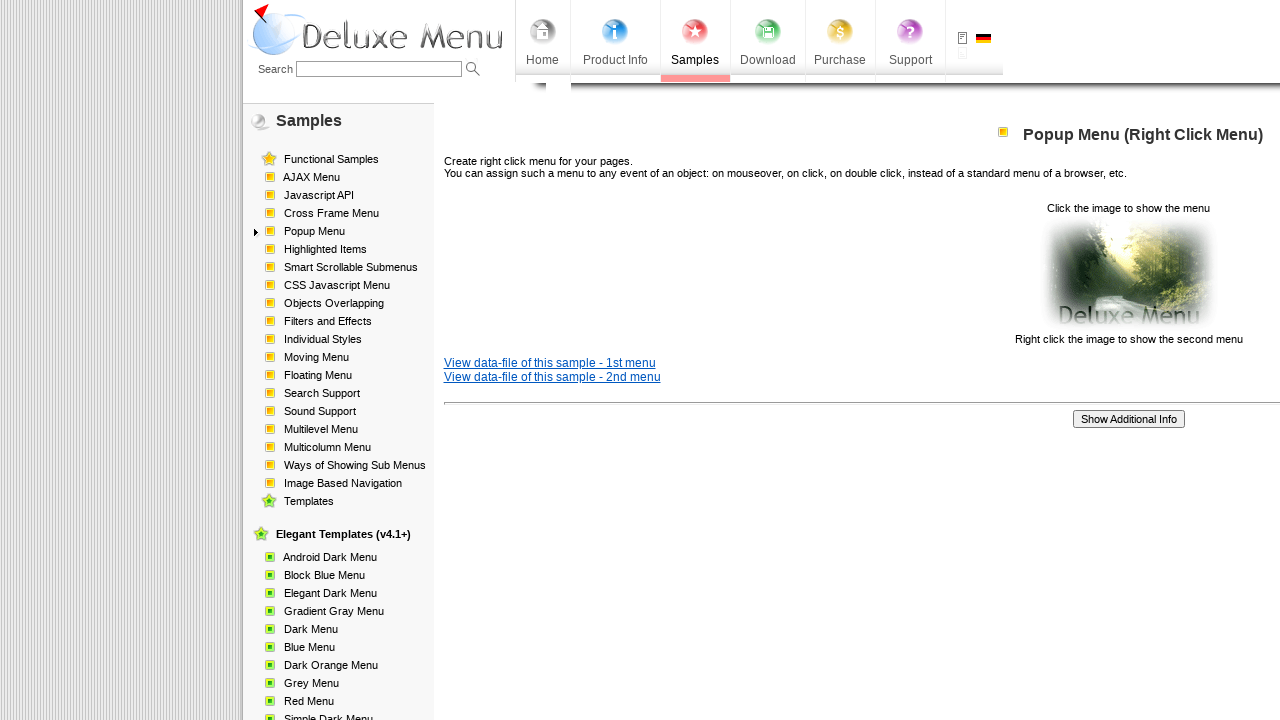